Tests navigation through book category filters on an online bookshop by clicking on Crime & Thrillers, Sci-Fi, and Fantasy category links

Starting URL: https://danube-web.shop/

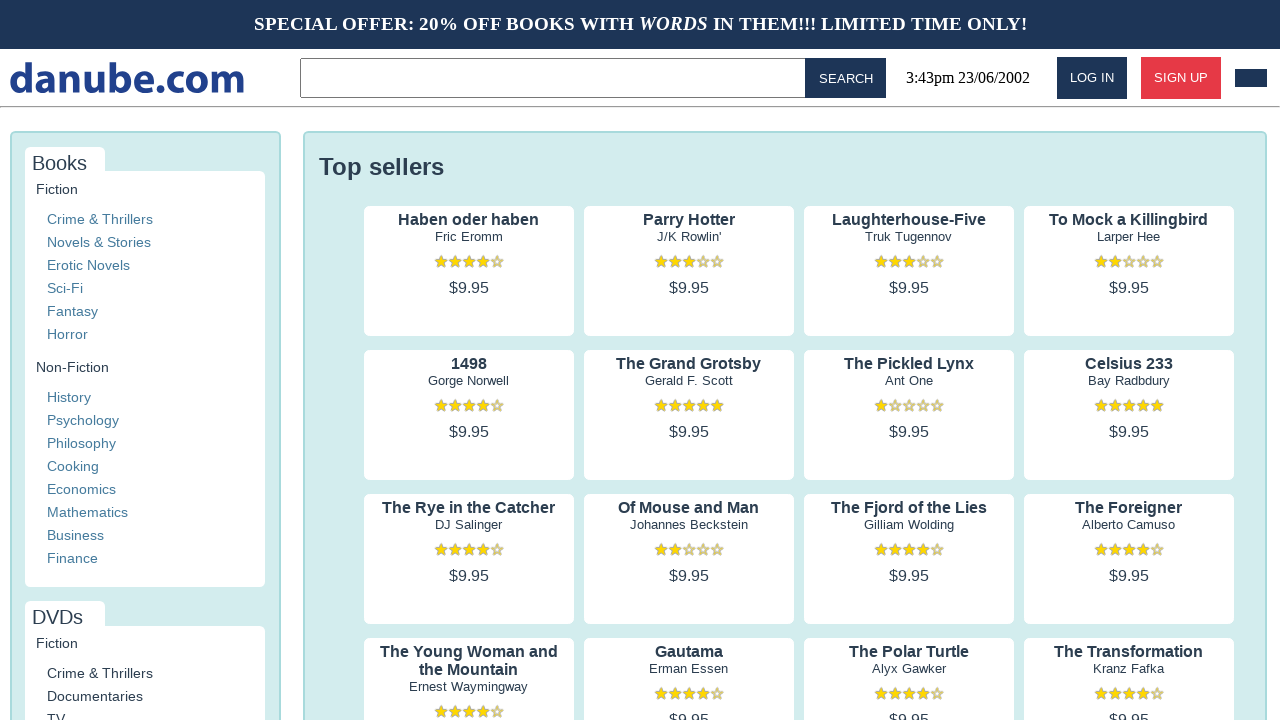

Clicked on Crime & Thrillers category filter at (100, 219) on a >> internal:has-text="Crime & Thrillers"i
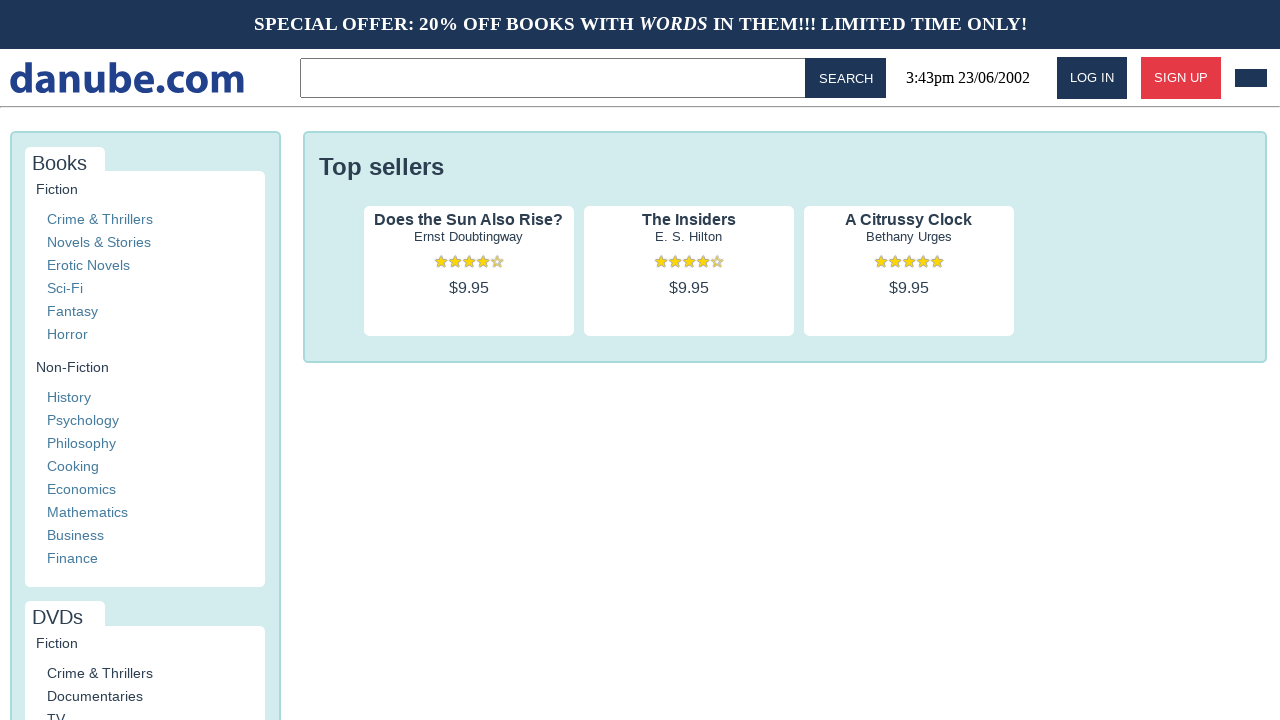

Clicked on Sci-Fi category filter at (65, 288) on a >> internal:has-text="Sci-Fi"i
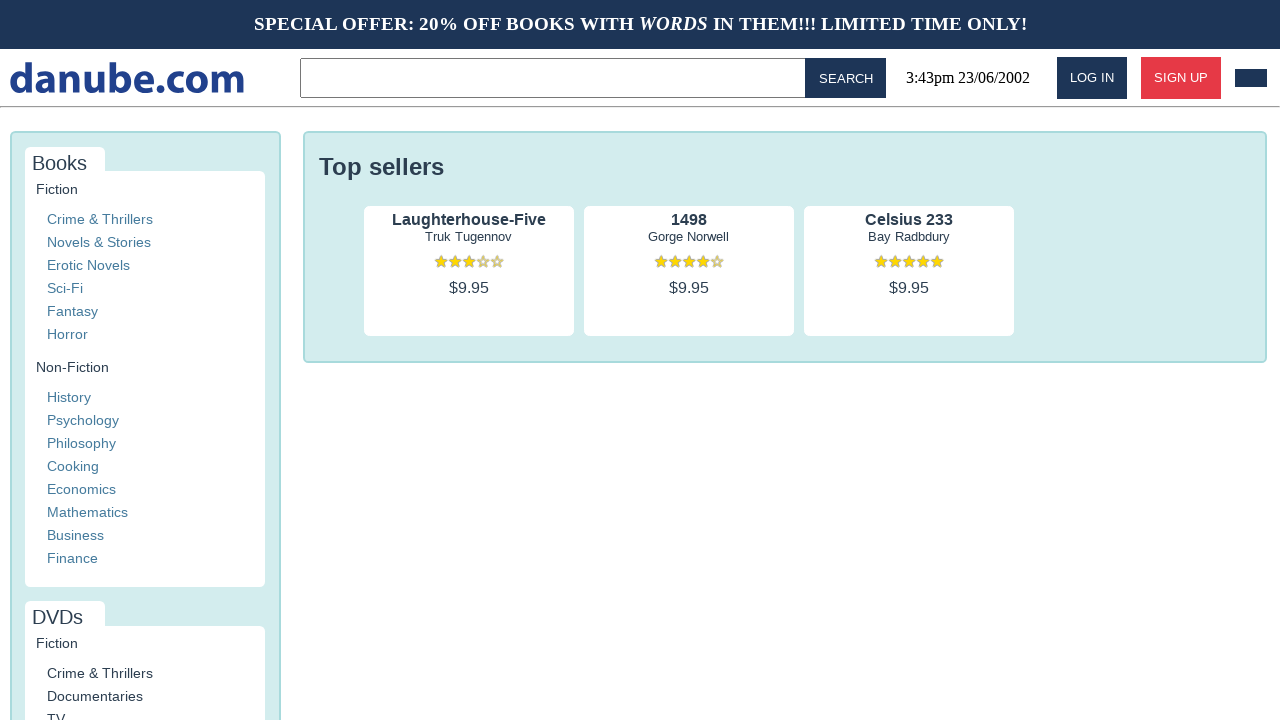

Clicked on Fantasy category filter at (72, 311) on a >> internal:has-text="Fantasy"i
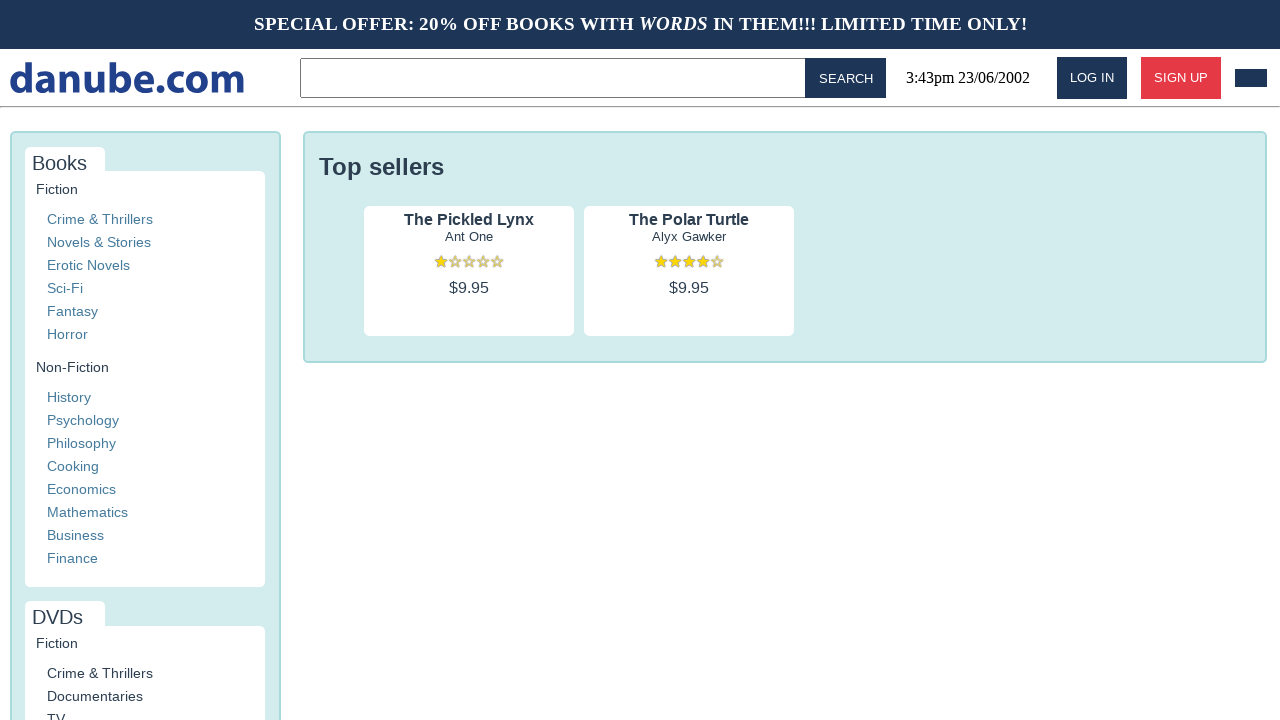

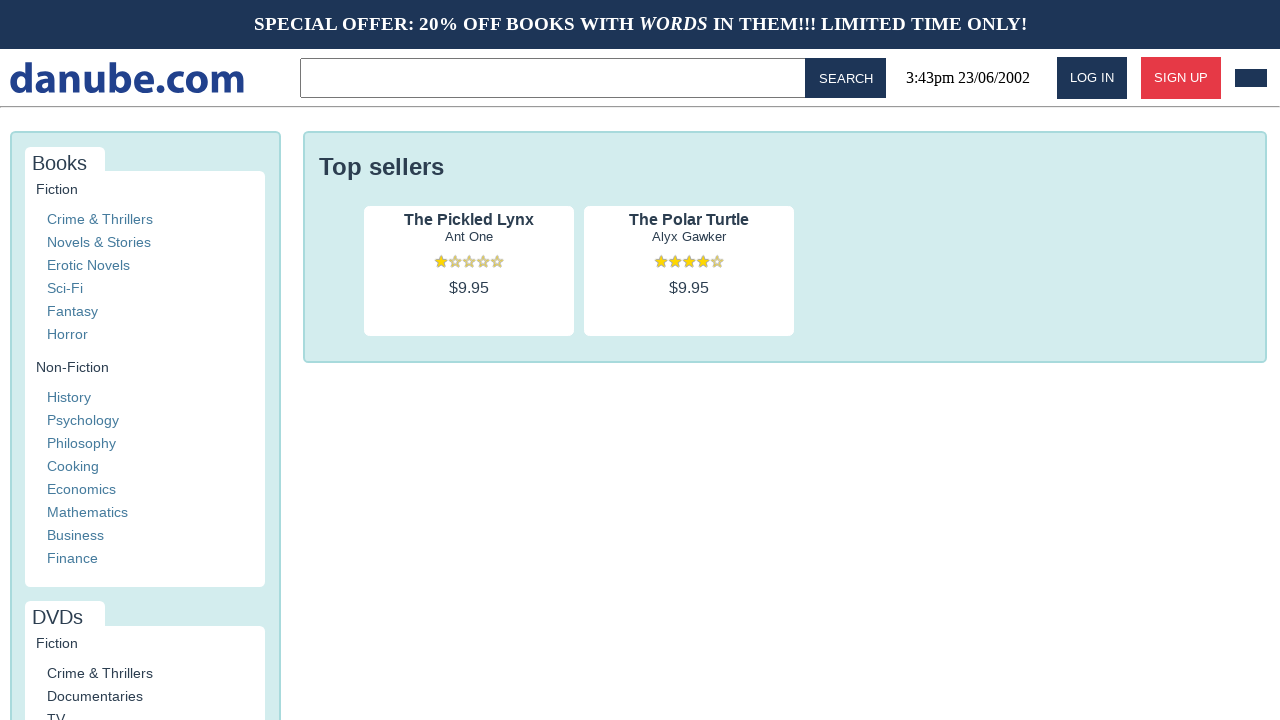